Tests various scroll operations on a webpage including scrolling by coordinates, scrolling to an element, and entering text in a password field

Starting URL: https://omayo.blogspot.com/

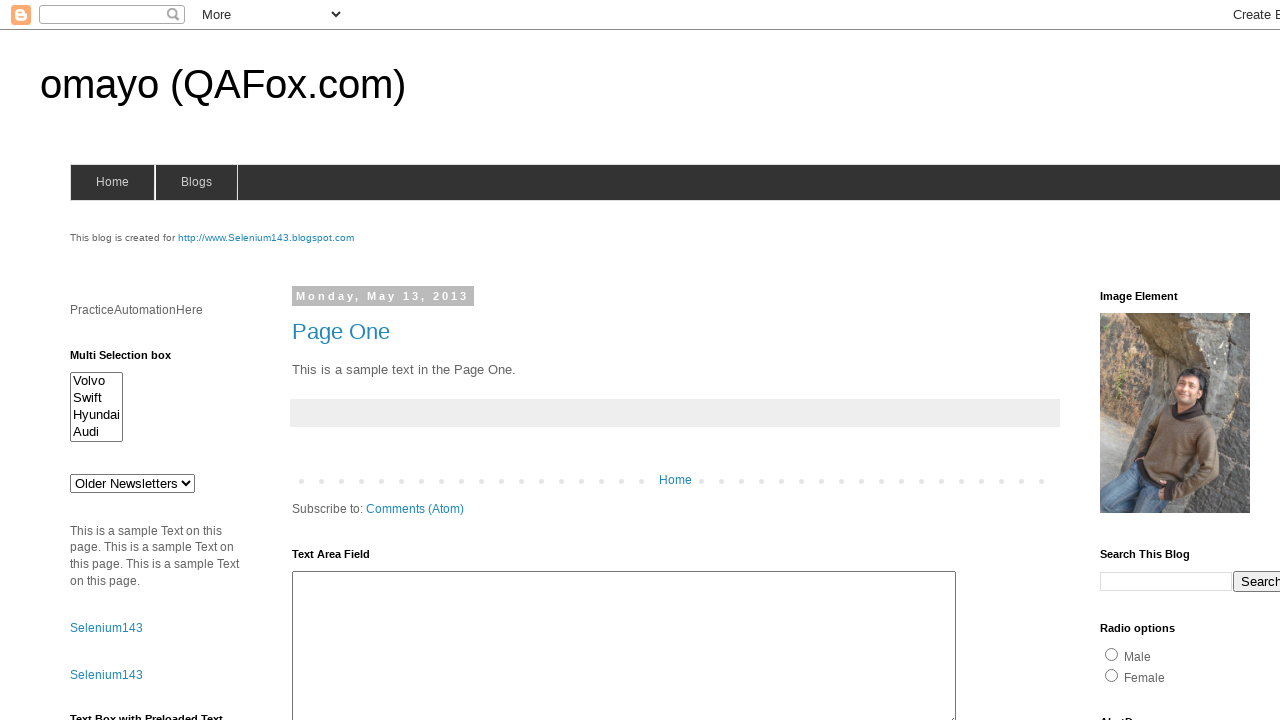

Scrolled down by 1500 pixels
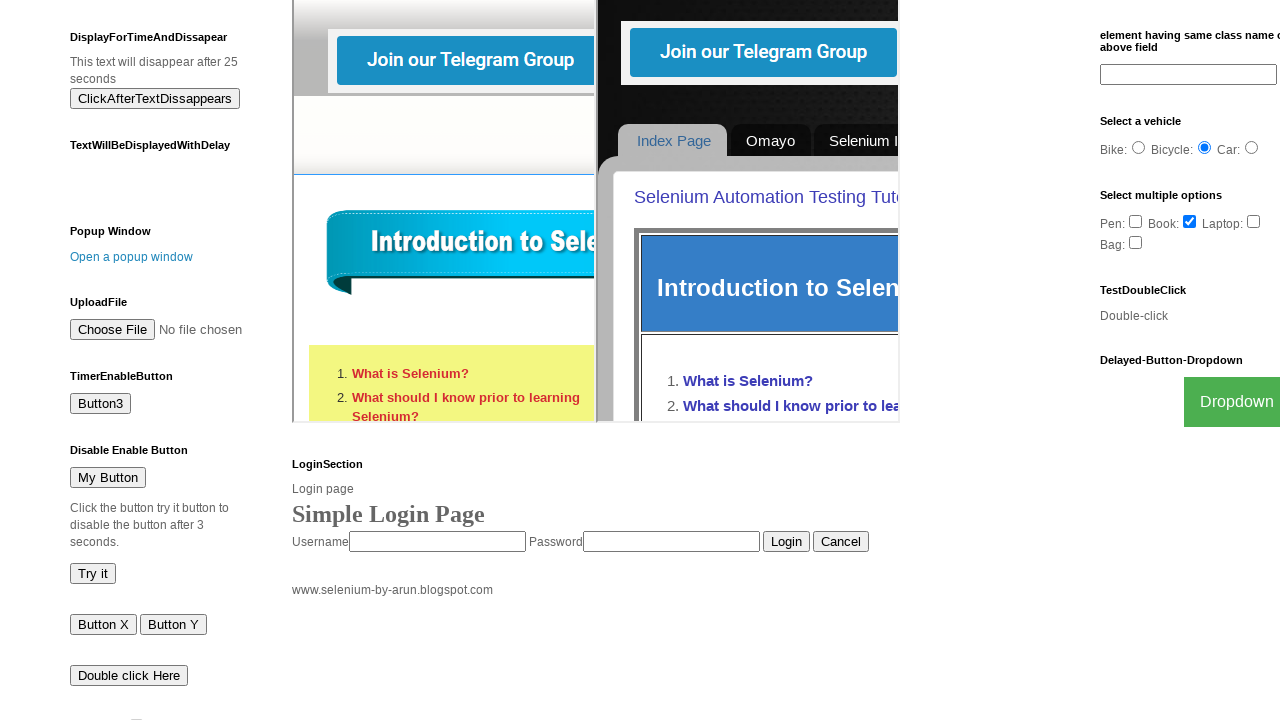

Waited 2000ms after scrolling down
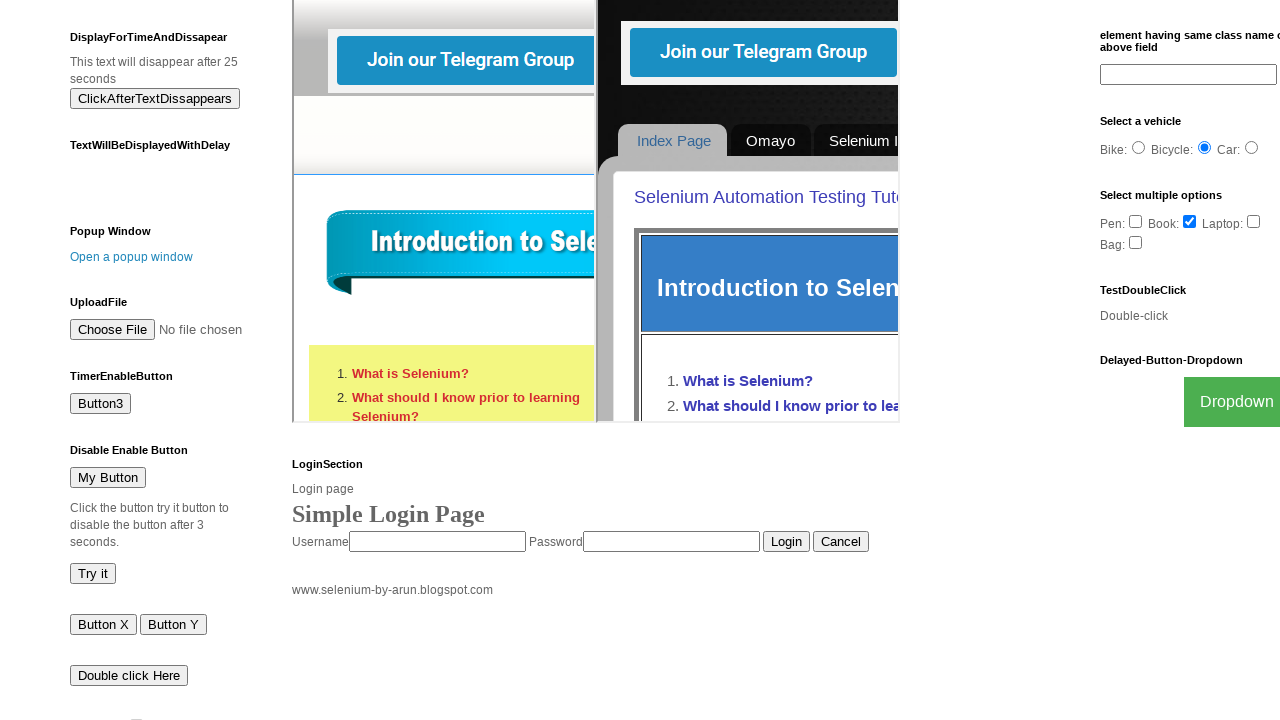

Scrolled up by 2000 pixels
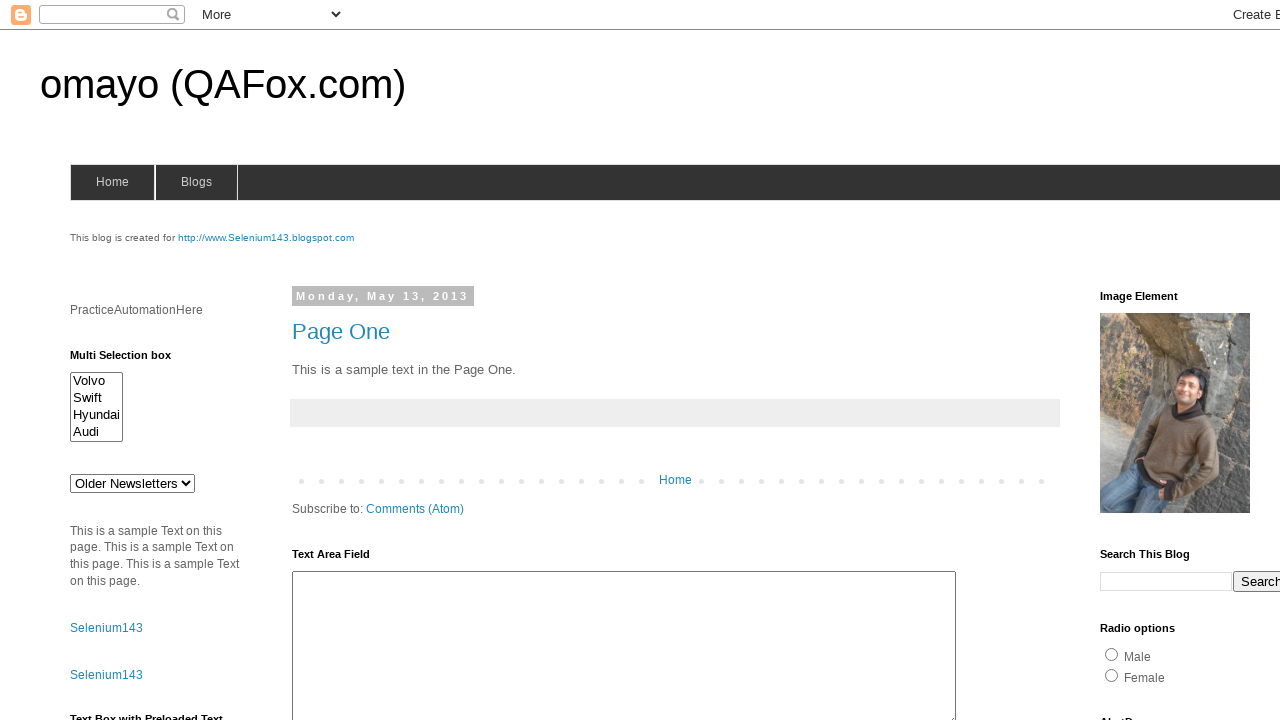

Waited 2000ms after scrolling up
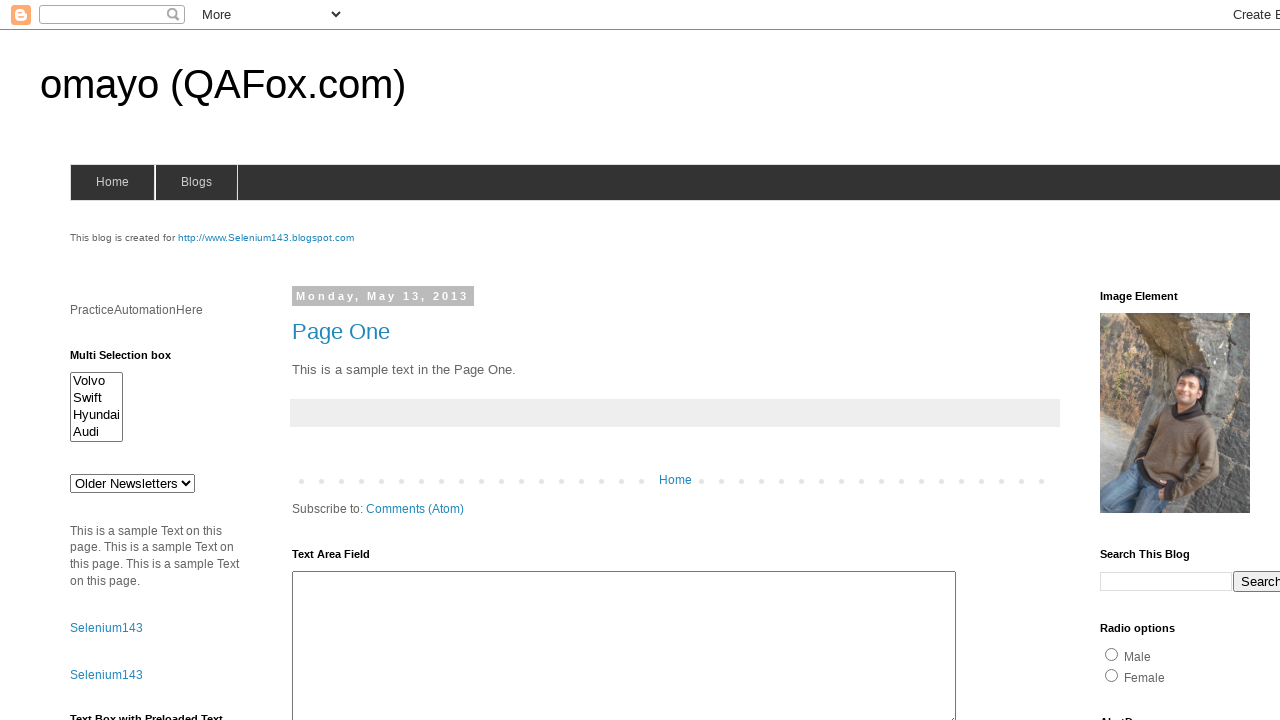

Scrolled right by 100 pixels
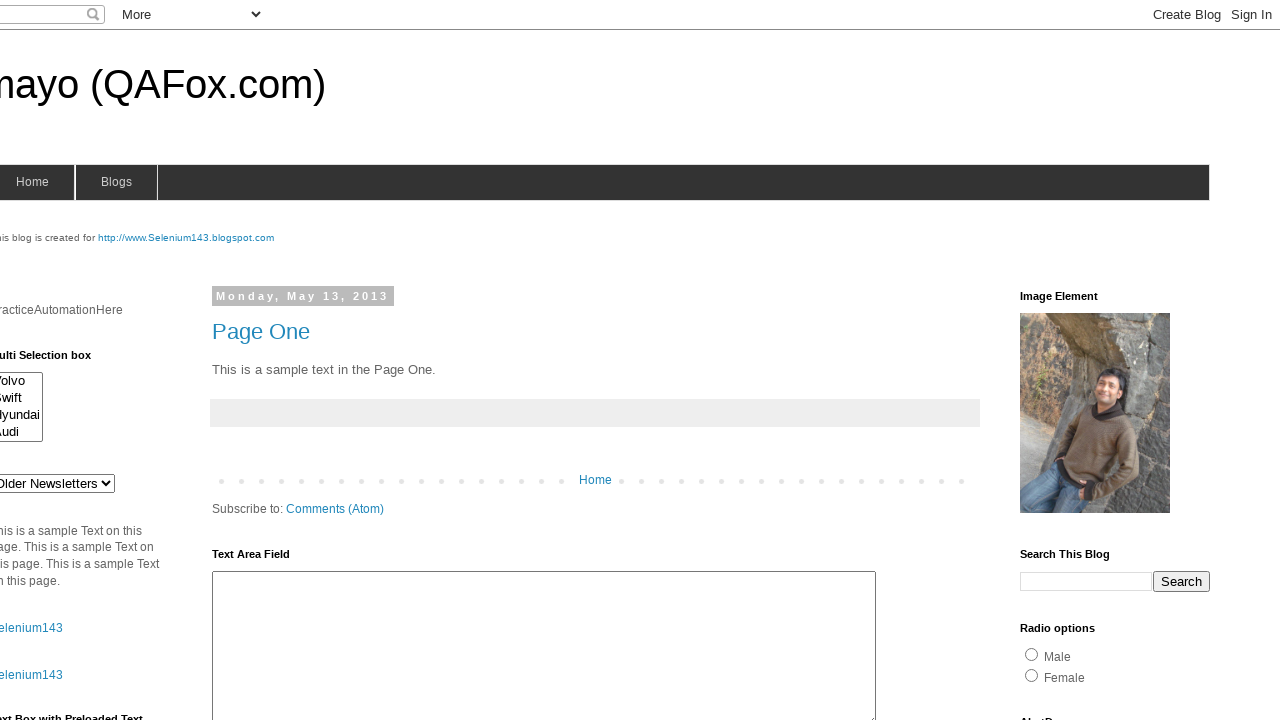

Waited 2000ms after scrolling right
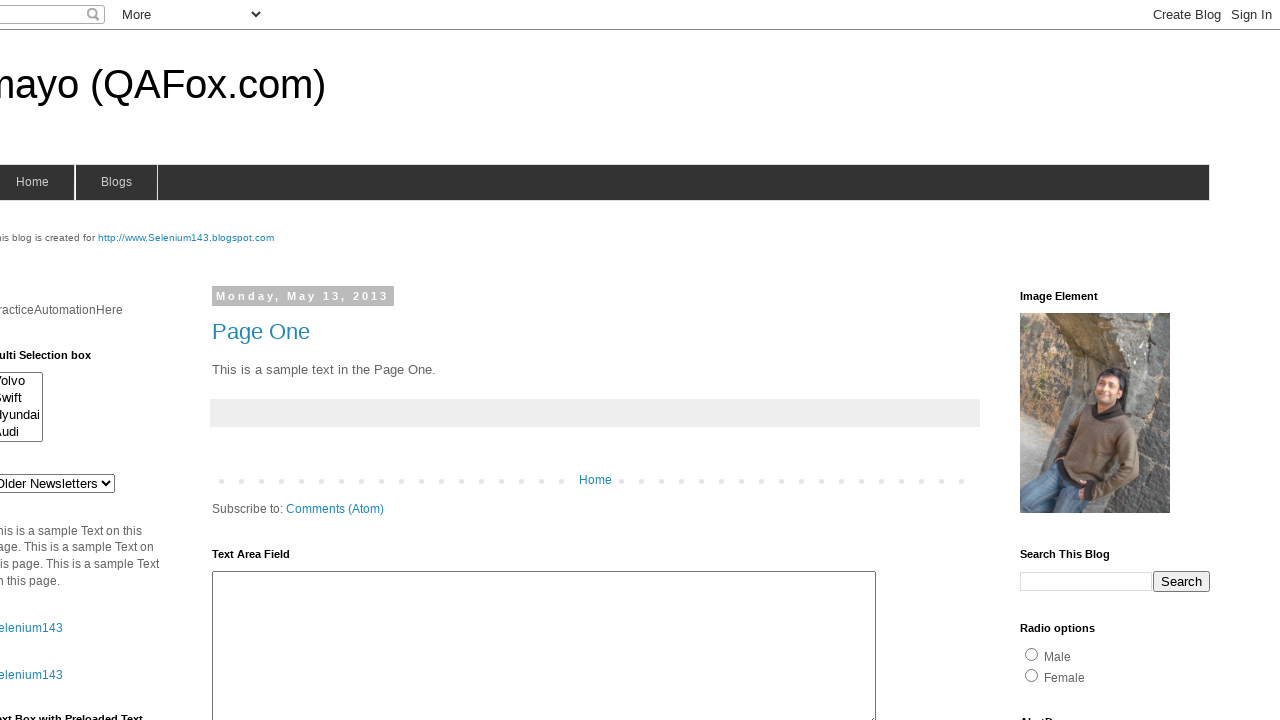

Scrolled left by 150 pixels
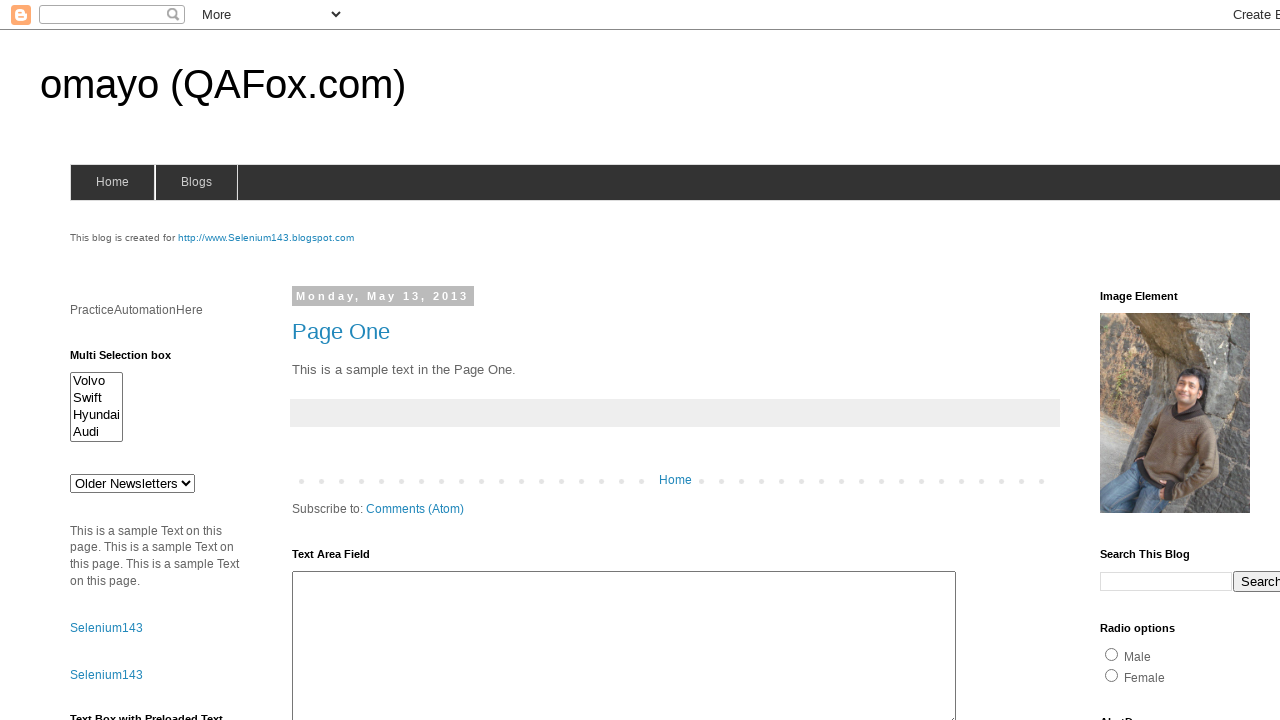

Waited 2000ms after scrolling left
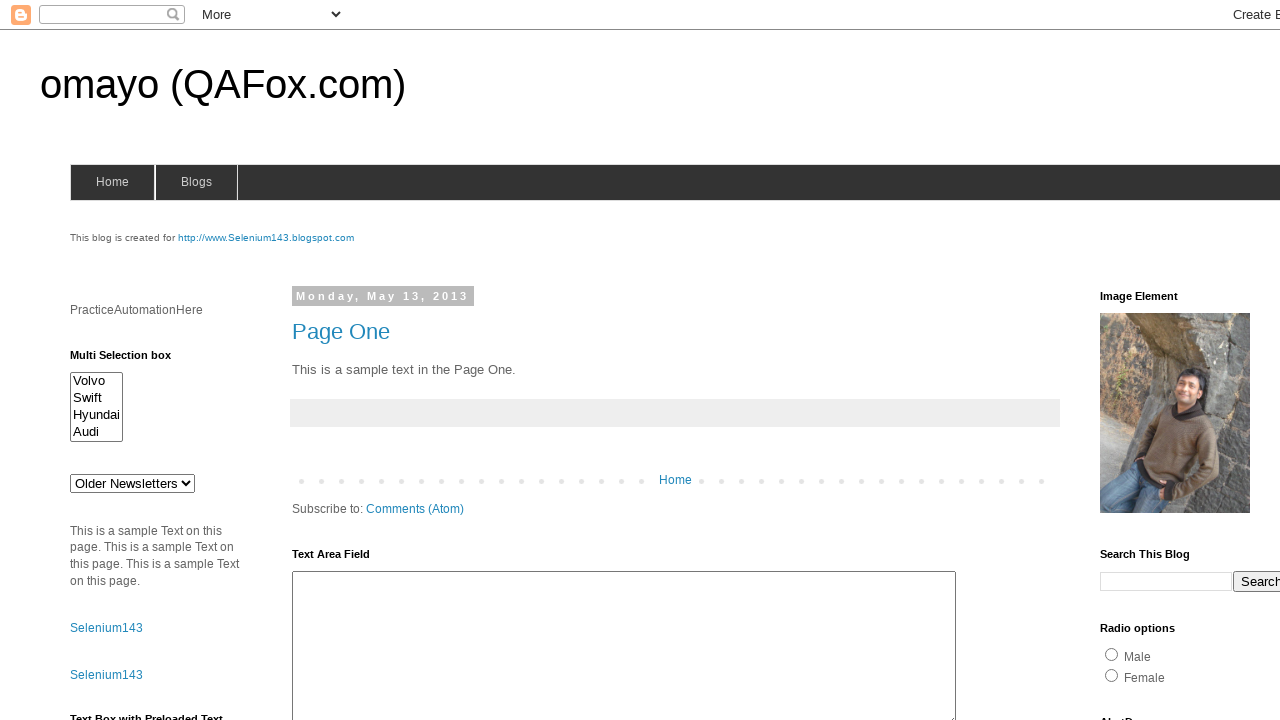

Scrolled diagonally by 150 pixels right and 1000 pixels down
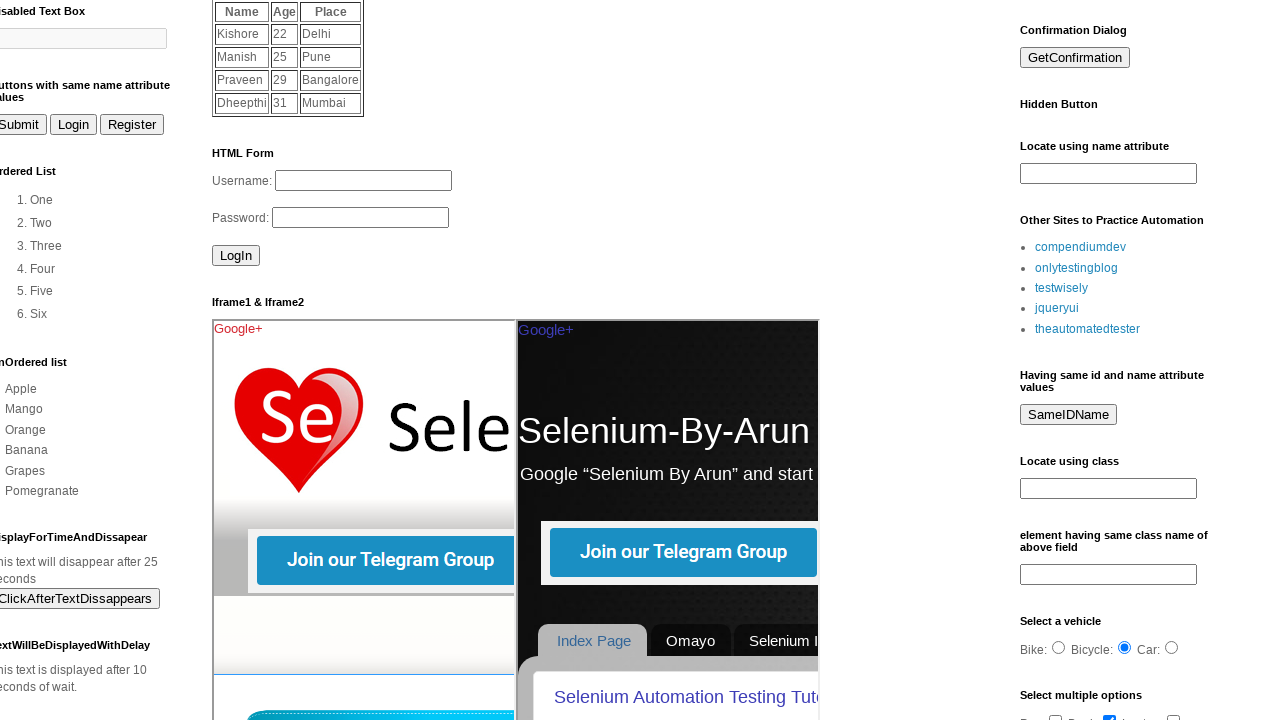

Waited 2000ms after diagonal scroll
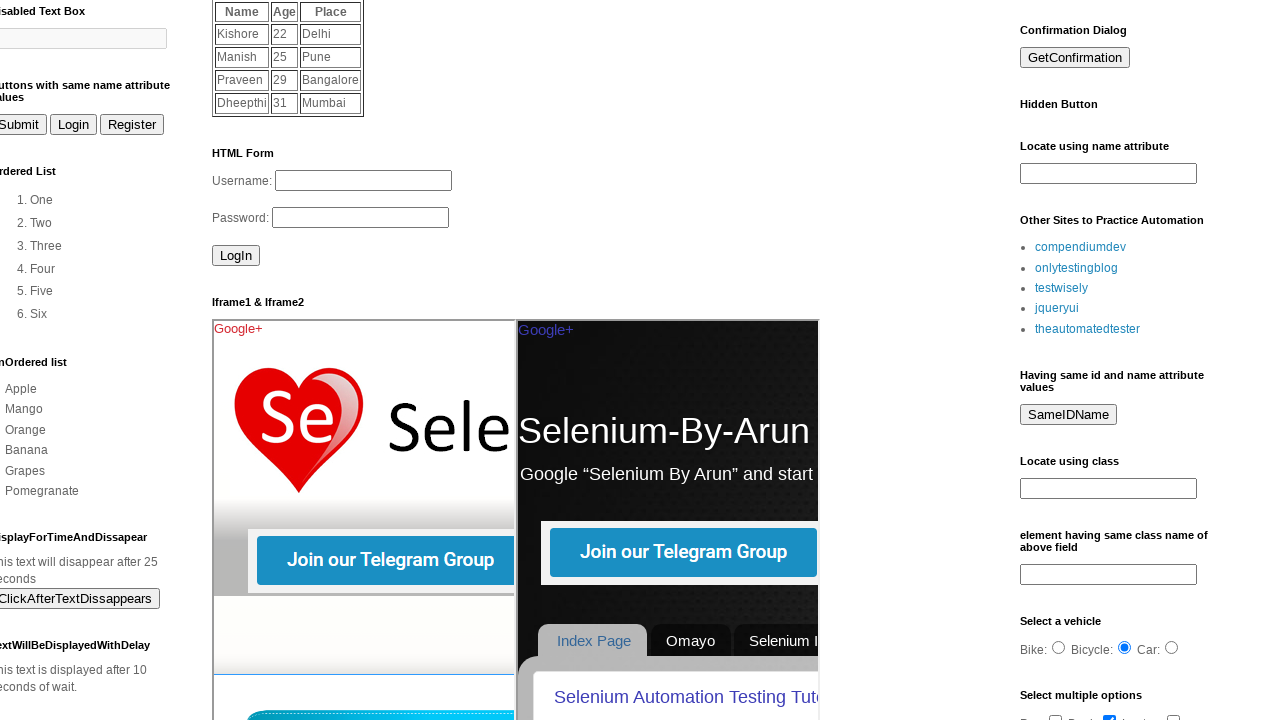

Located password field in form1
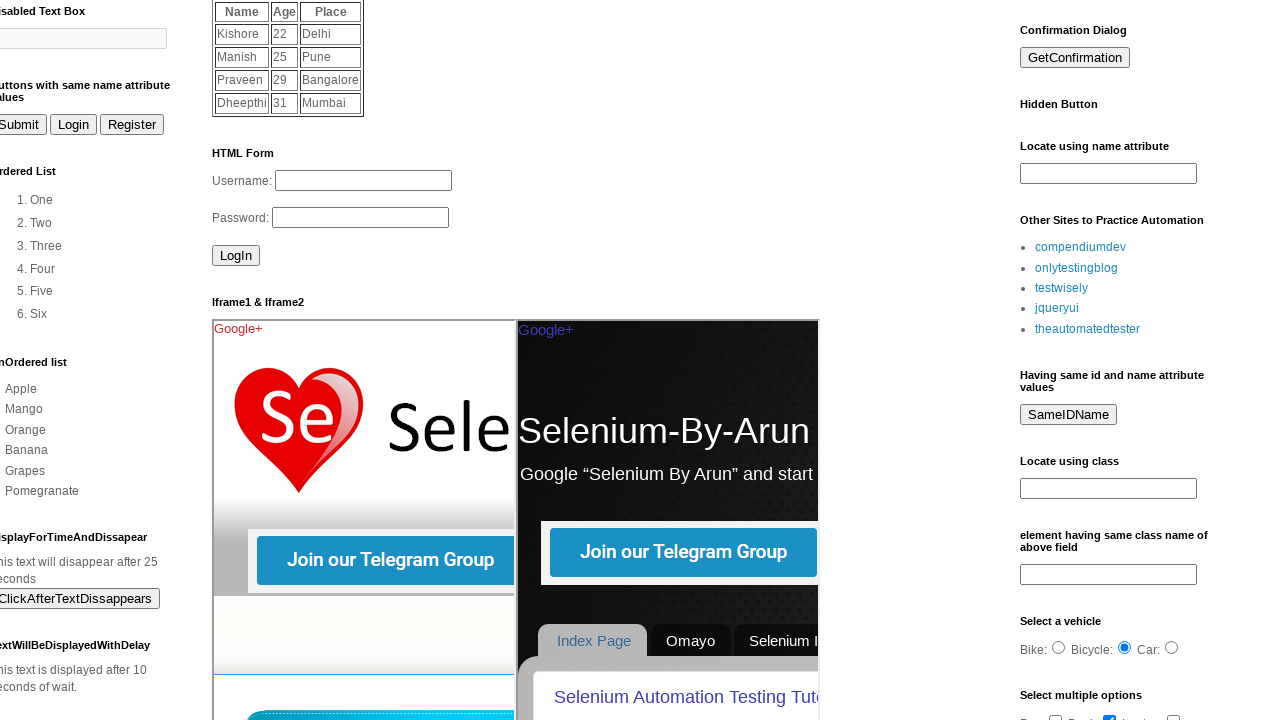

Scrolled password field into view
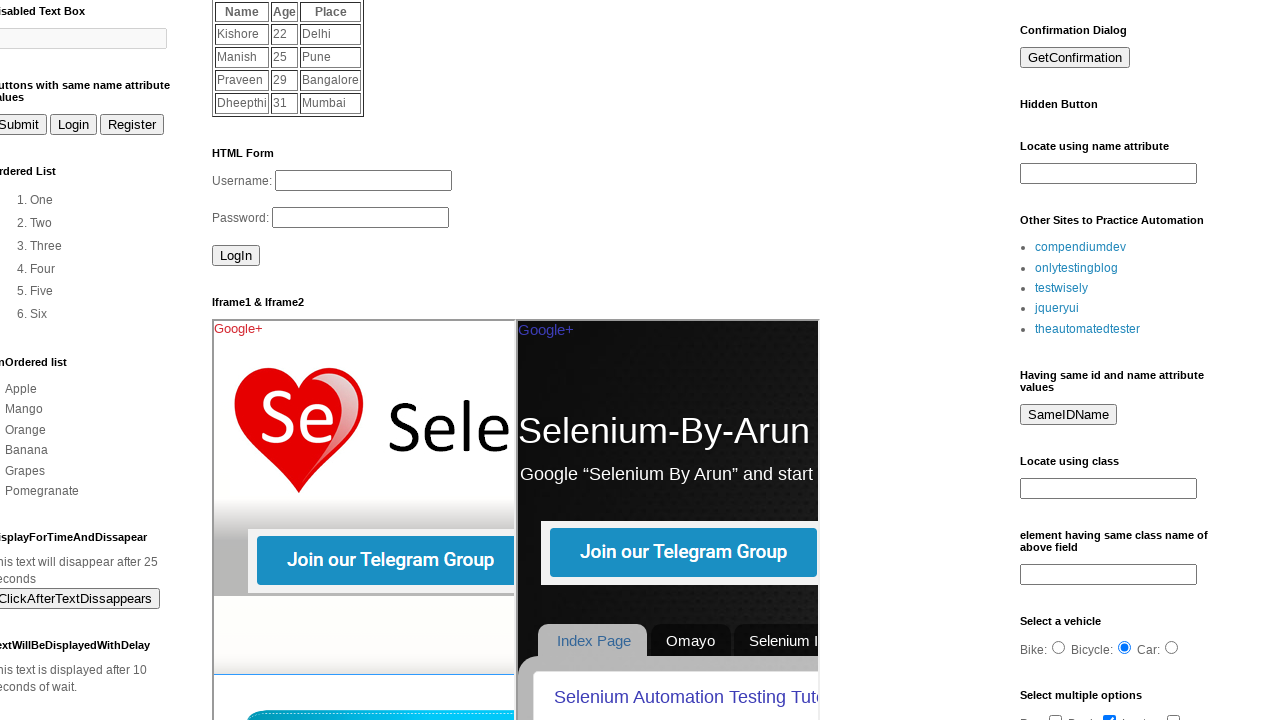

Filled password field with 'Test scroll' on form[name='form1'] input[type='password']
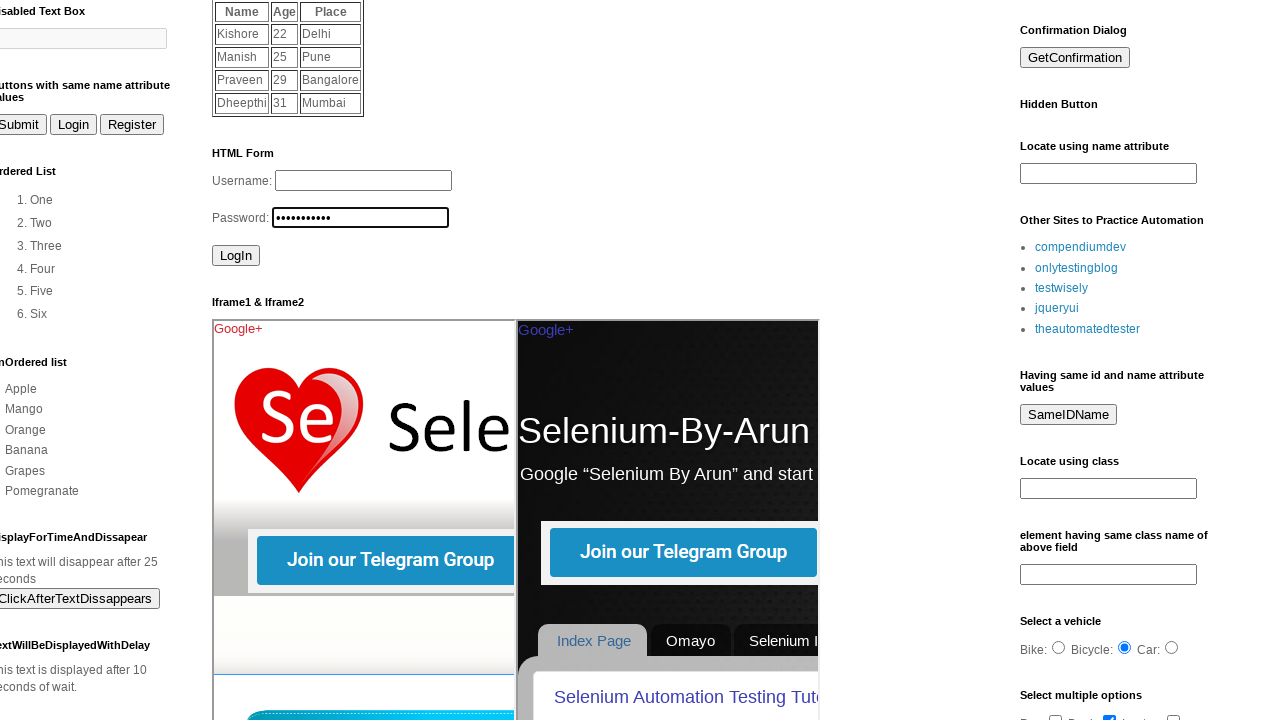

Scrolled to bottom right corner
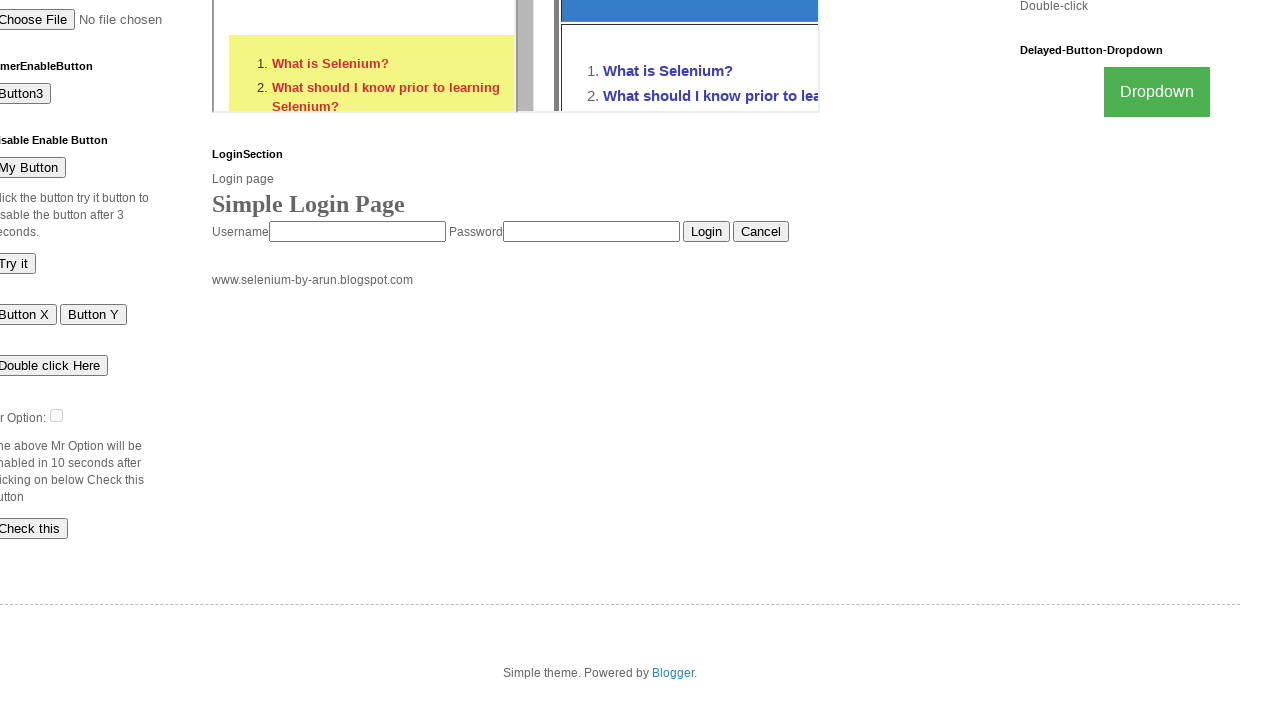

Scrolled full width to the right
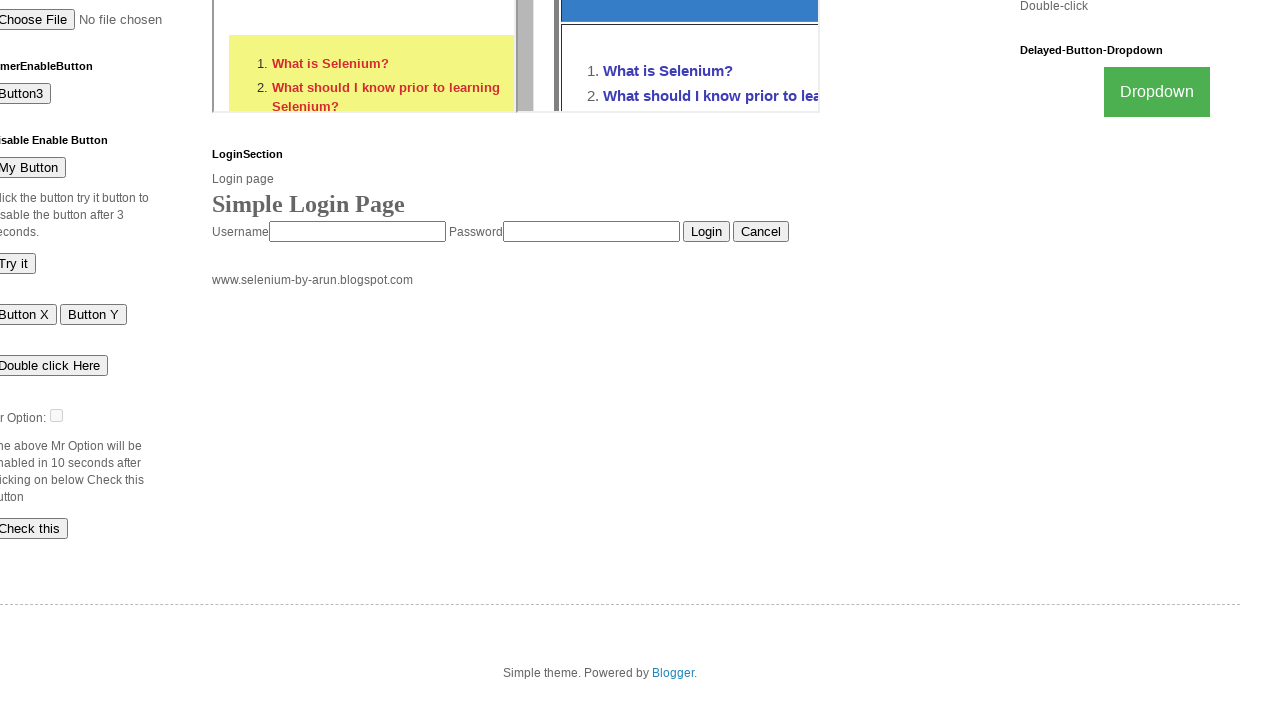

Scrolled full height to the bottom
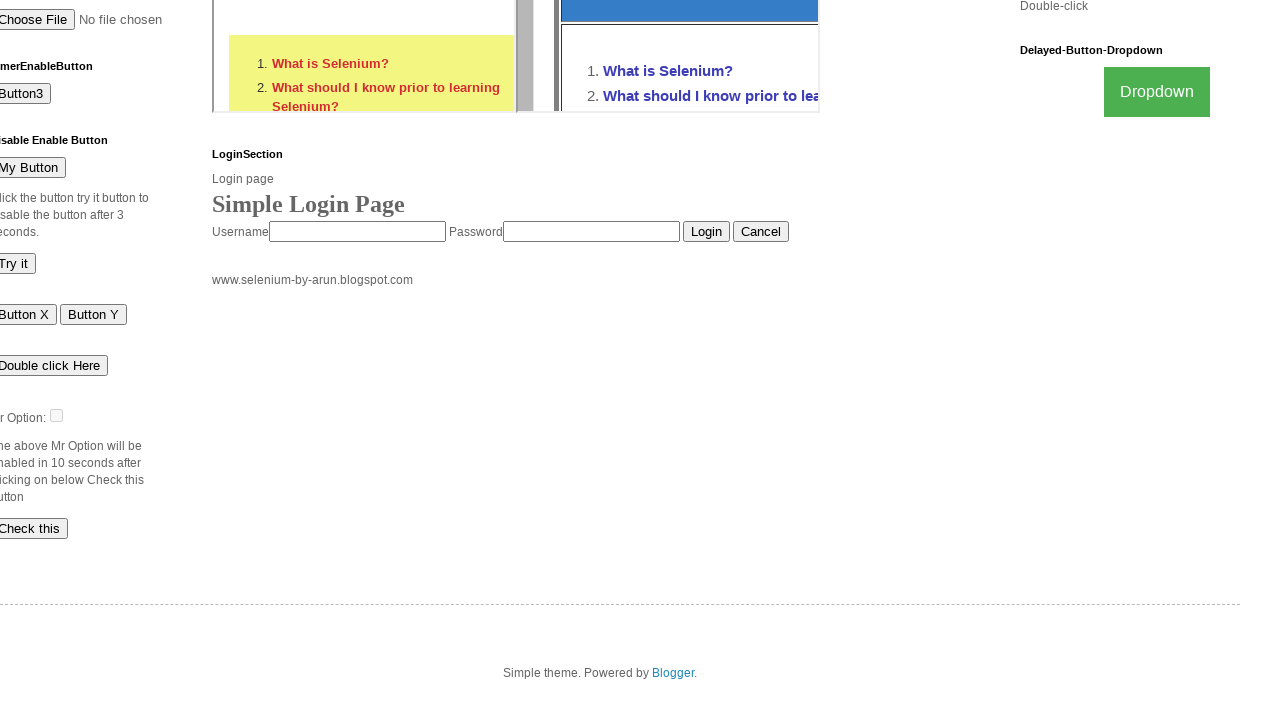

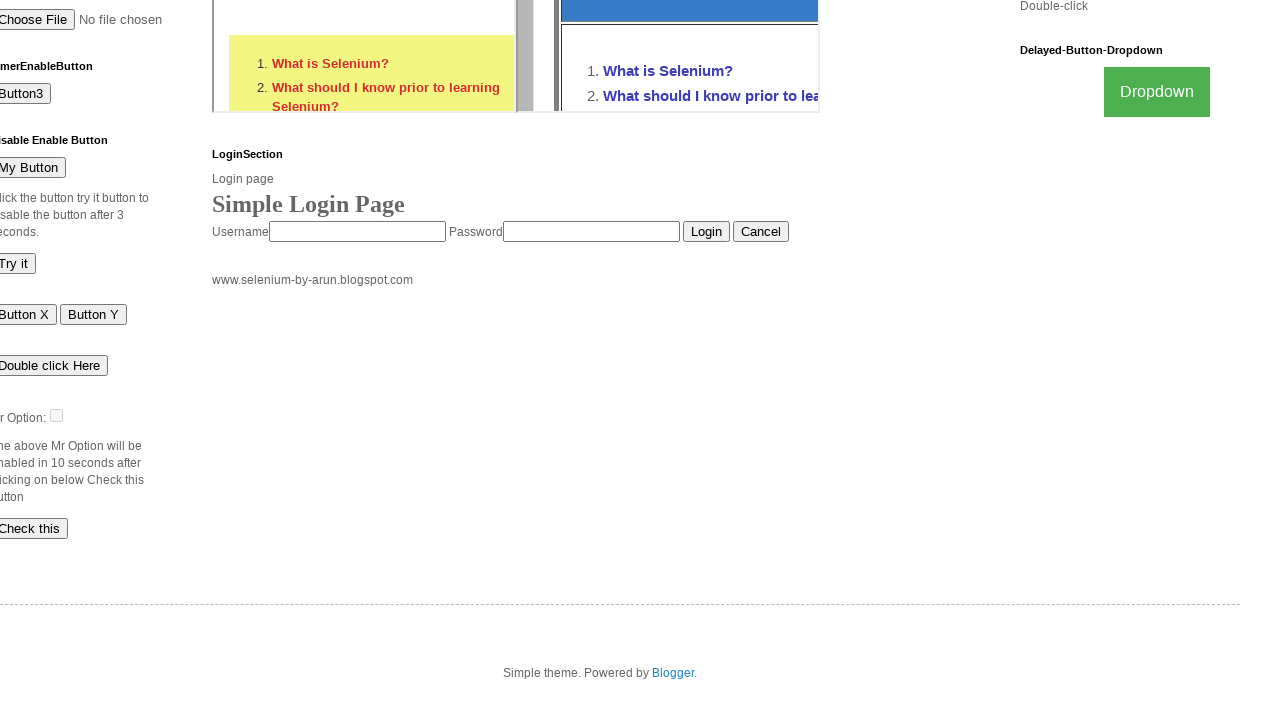